Navigates to Challenging DOM page and verifies the title and description text are displayed correctly

Starting URL: https://the-internet.herokuapp.com/

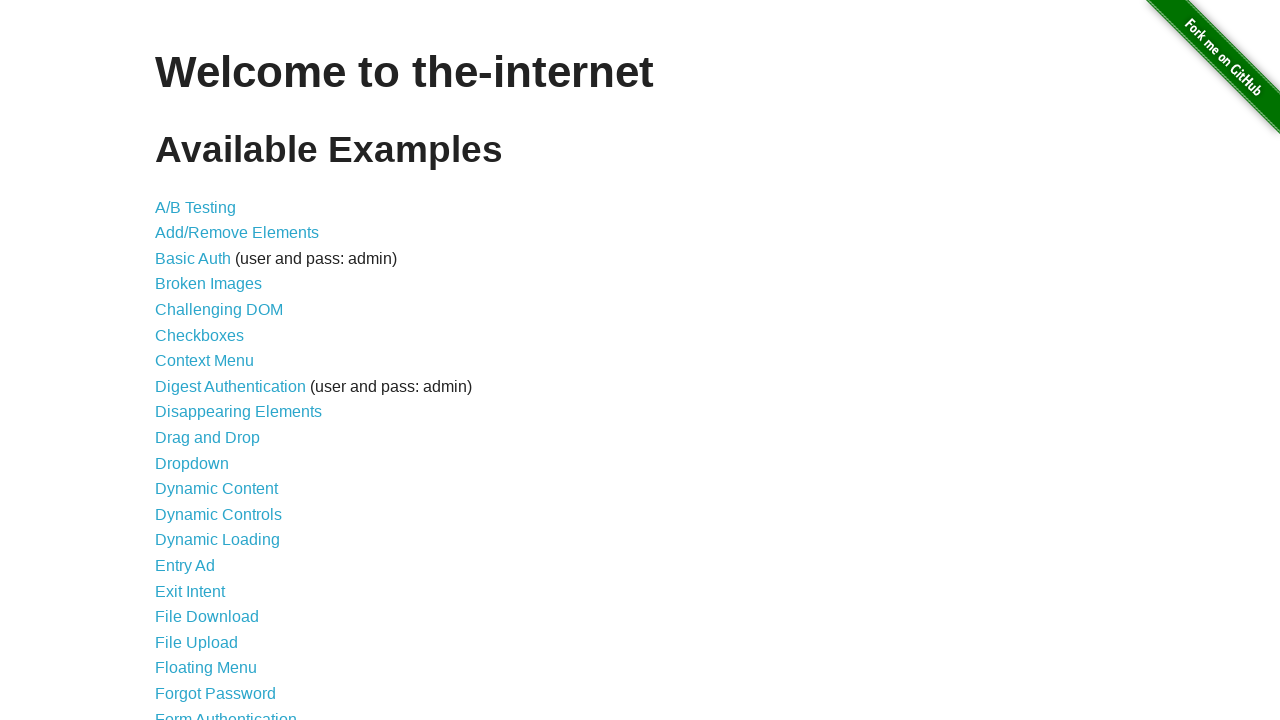

Clicked on Challenging DOM link at (219, 310) on xpath=//a[normalize-space()='Challenging DOM']
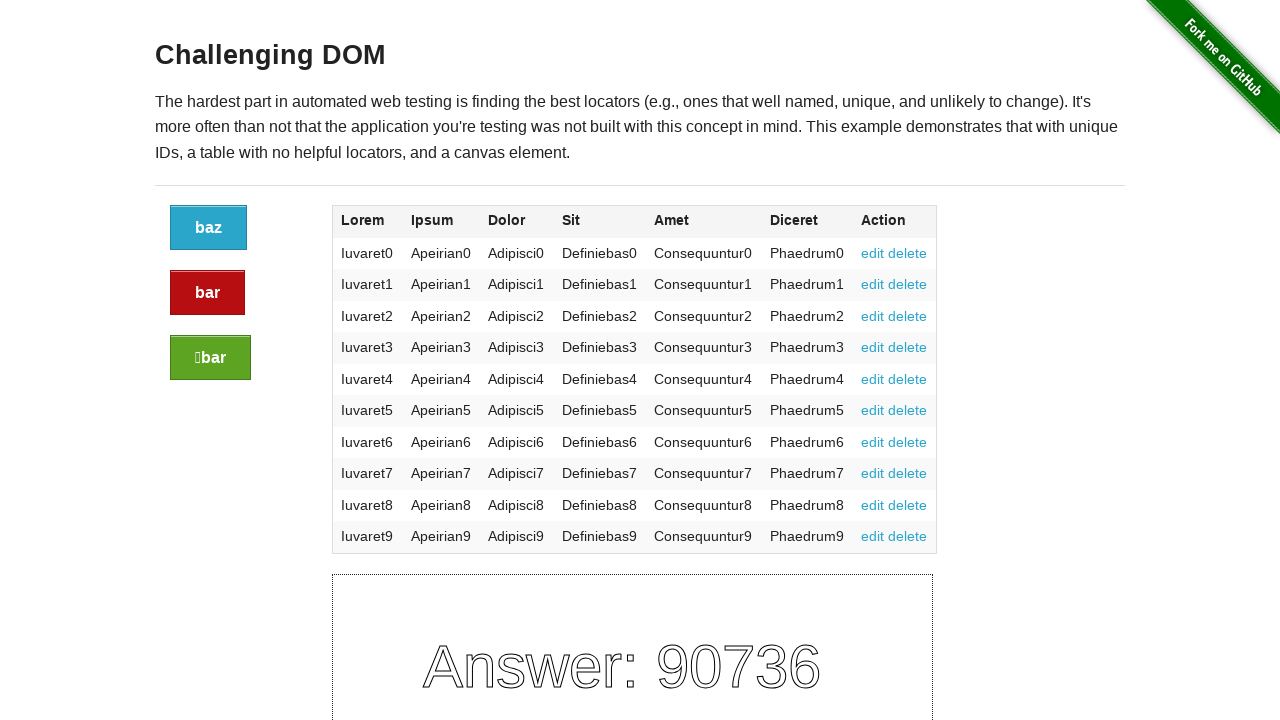

Challenging DOM page loaded - h3 selector found
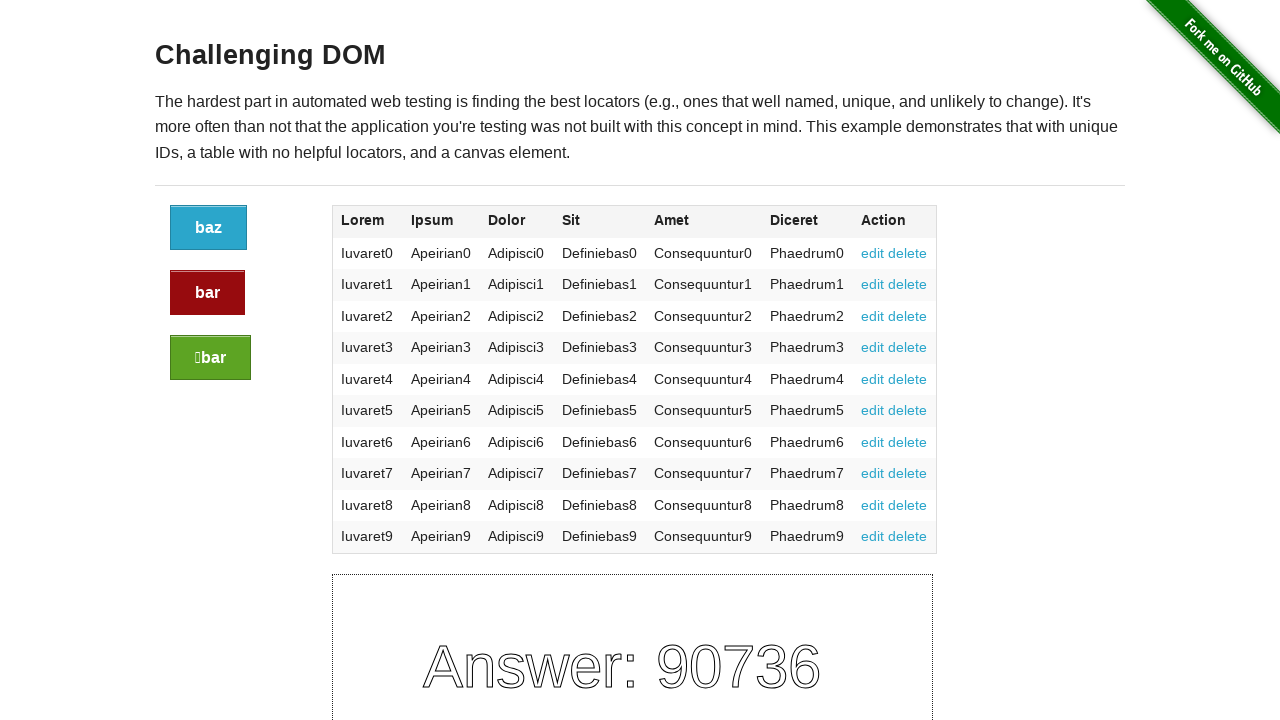

Verified title text is 'Challenging DOM'
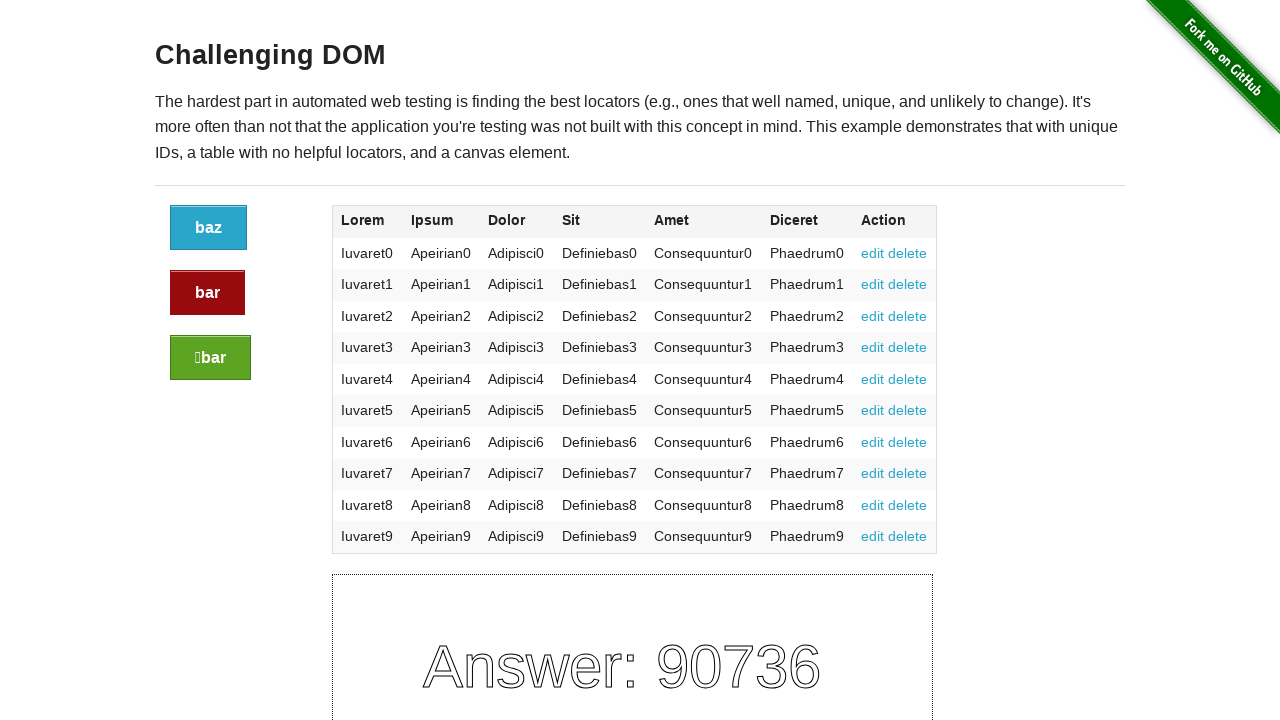

Verified description text contains 'The hardest part in automated web testing'
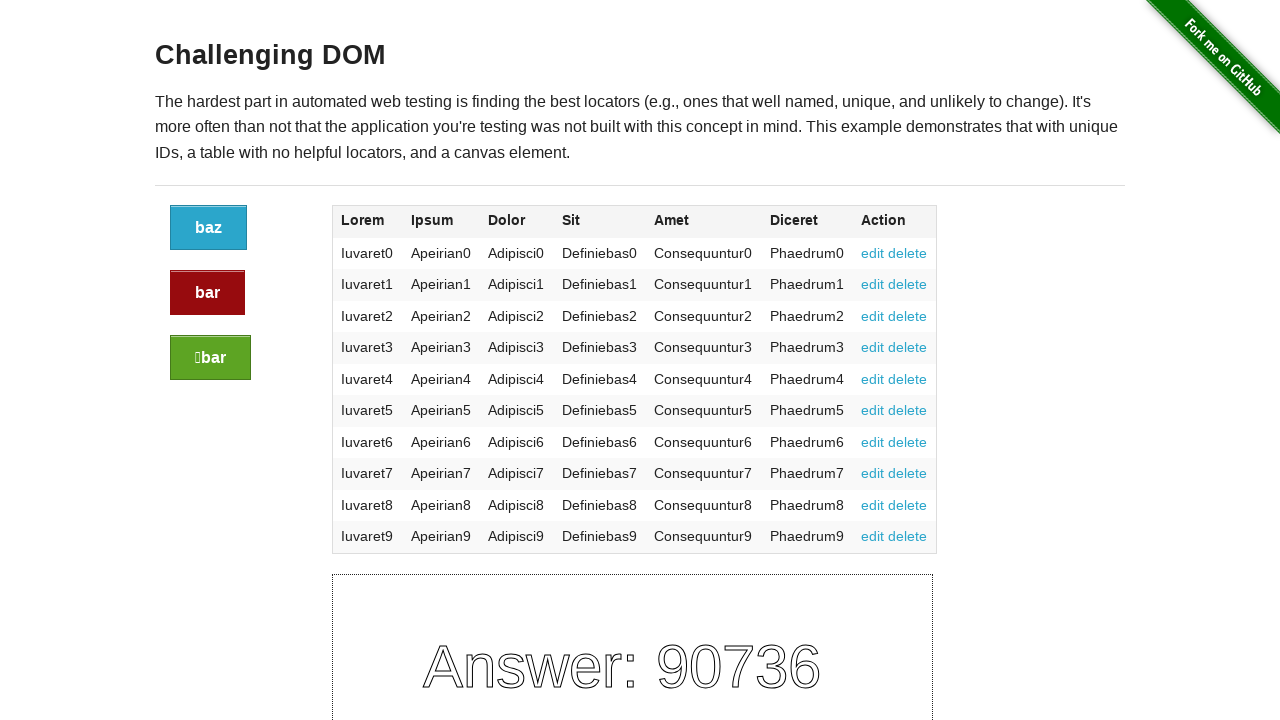

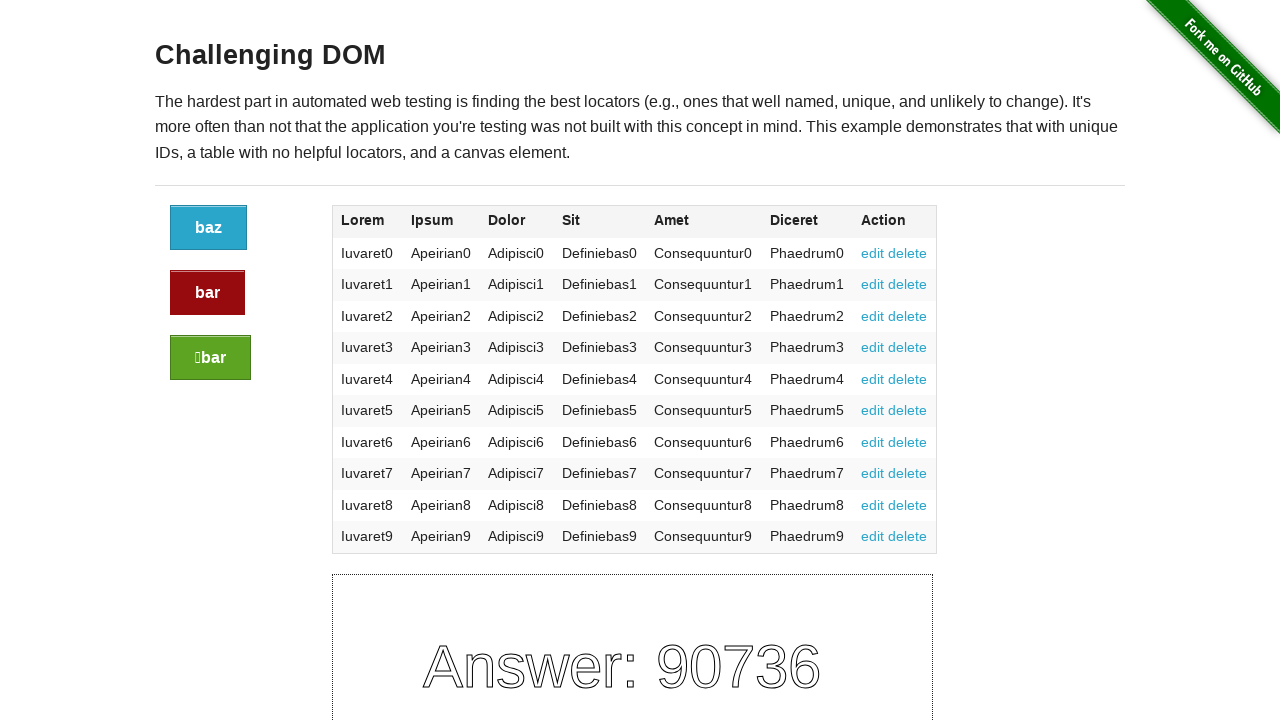